Tests YouTube search functionality by entering an Arabic search query "جو شو" and submitting the search

Starting URL: https://www.youtube.com

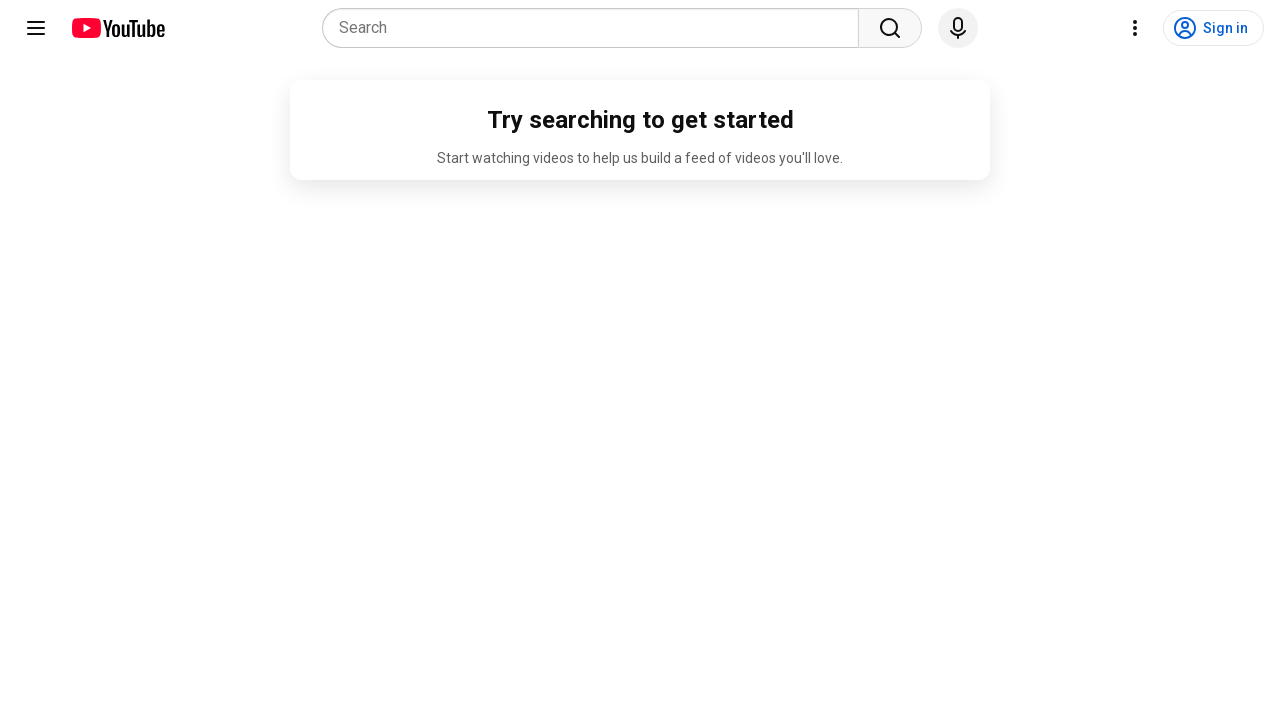

Filled YouTube search field with Arabic query 'جو شو' on input[name='search_query']
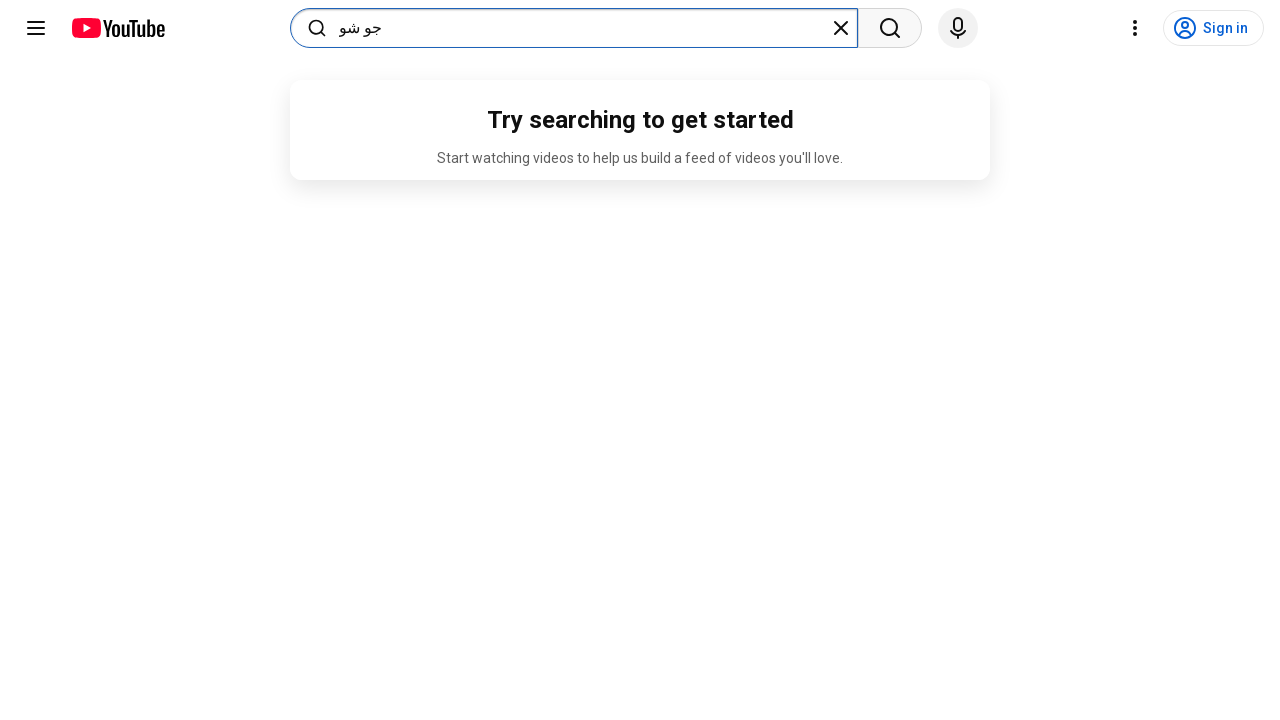

Pressed Enter to submit the search query on input[name='search_query']
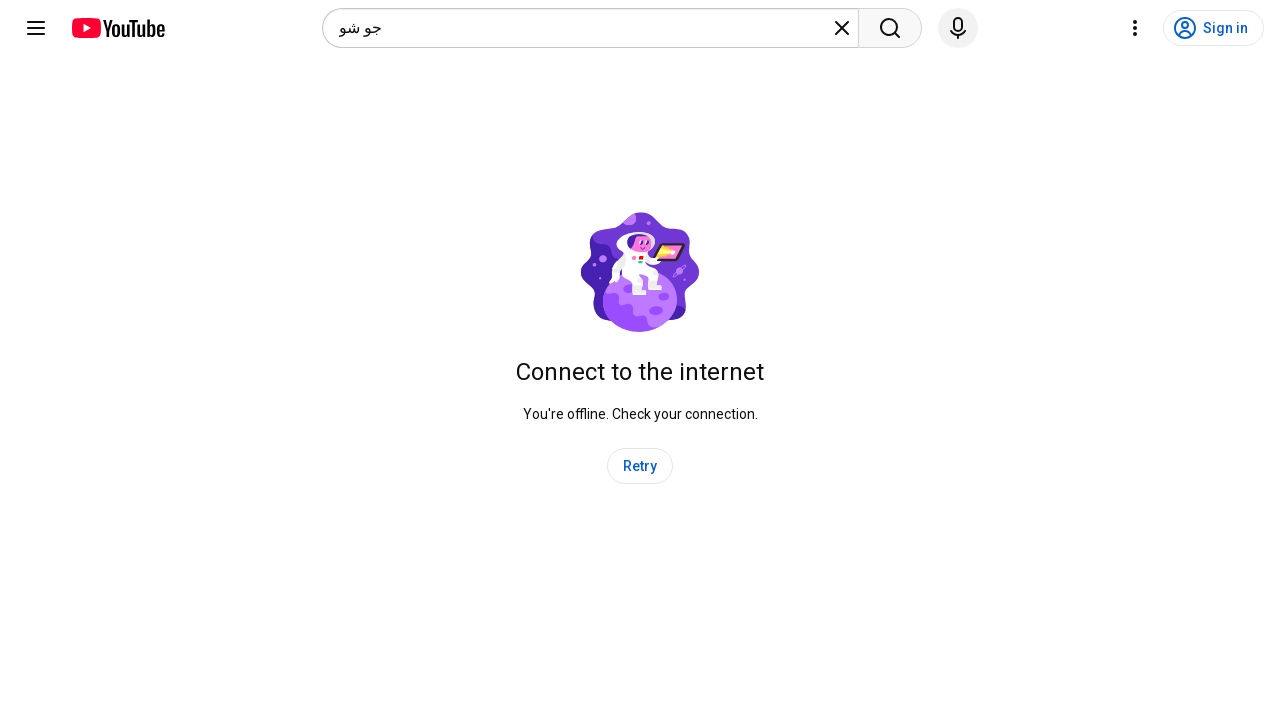

Search results loaded and network became idle
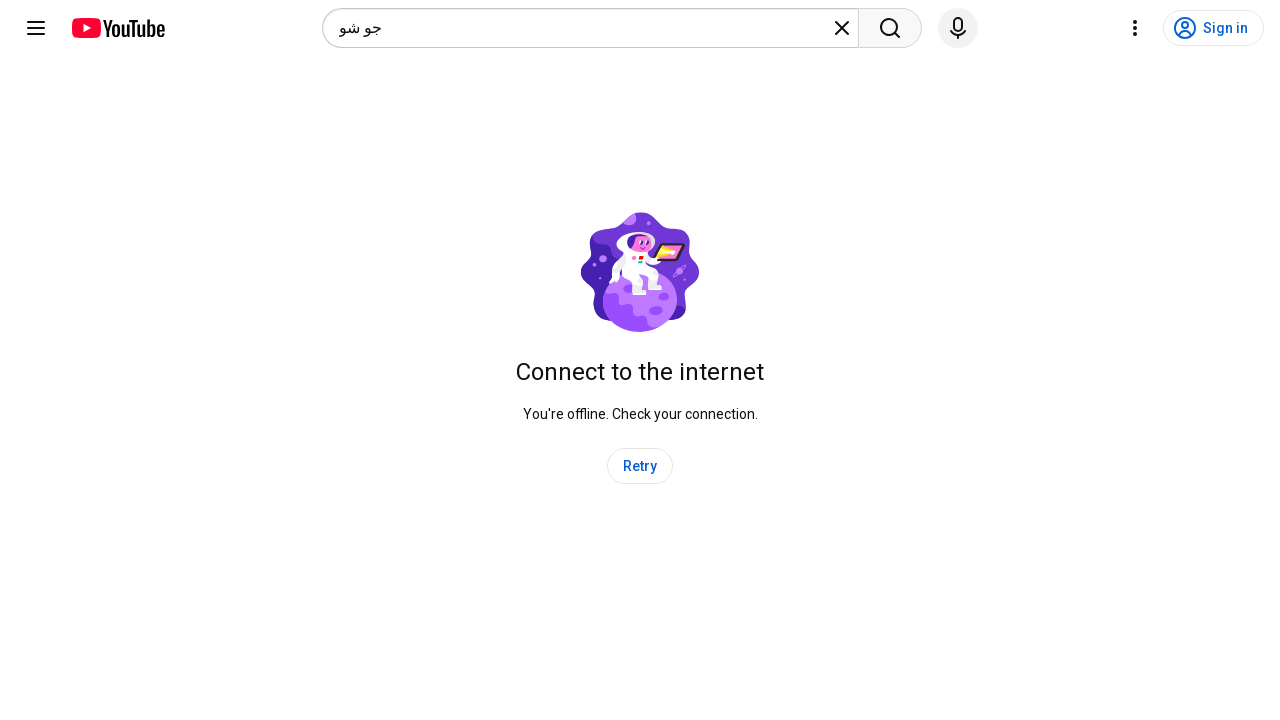

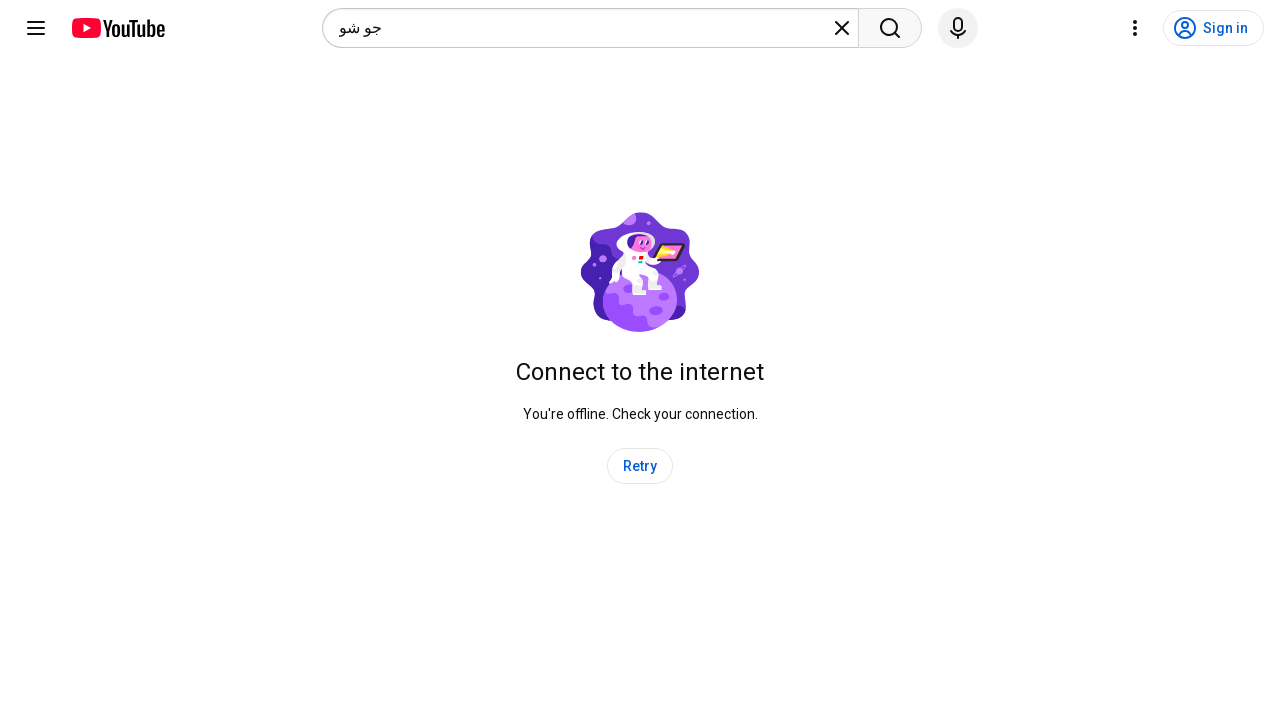